Solves a mathematical captcha by retrieving a value from an element attribute, calculating the result, filling the form, and submitting it

Starting URL: https://suninjuly.github.io/get_attribute.html

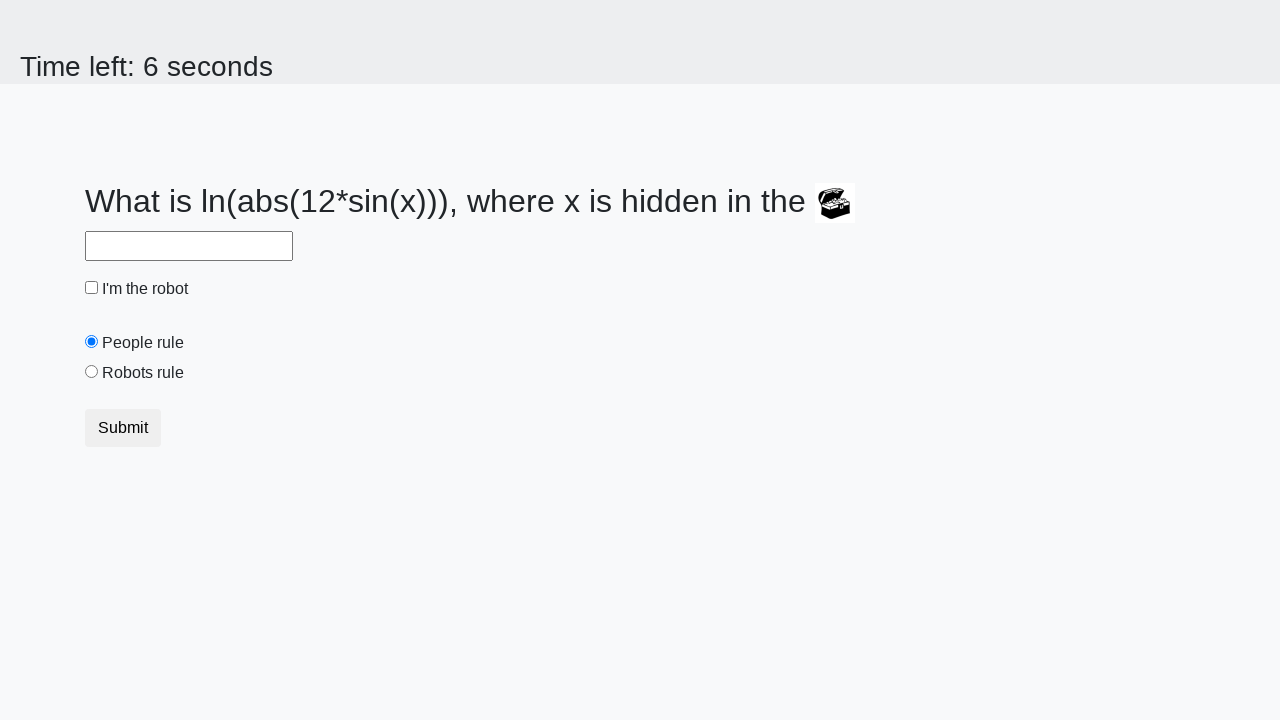

Retrieved valuex attribute from treasure element
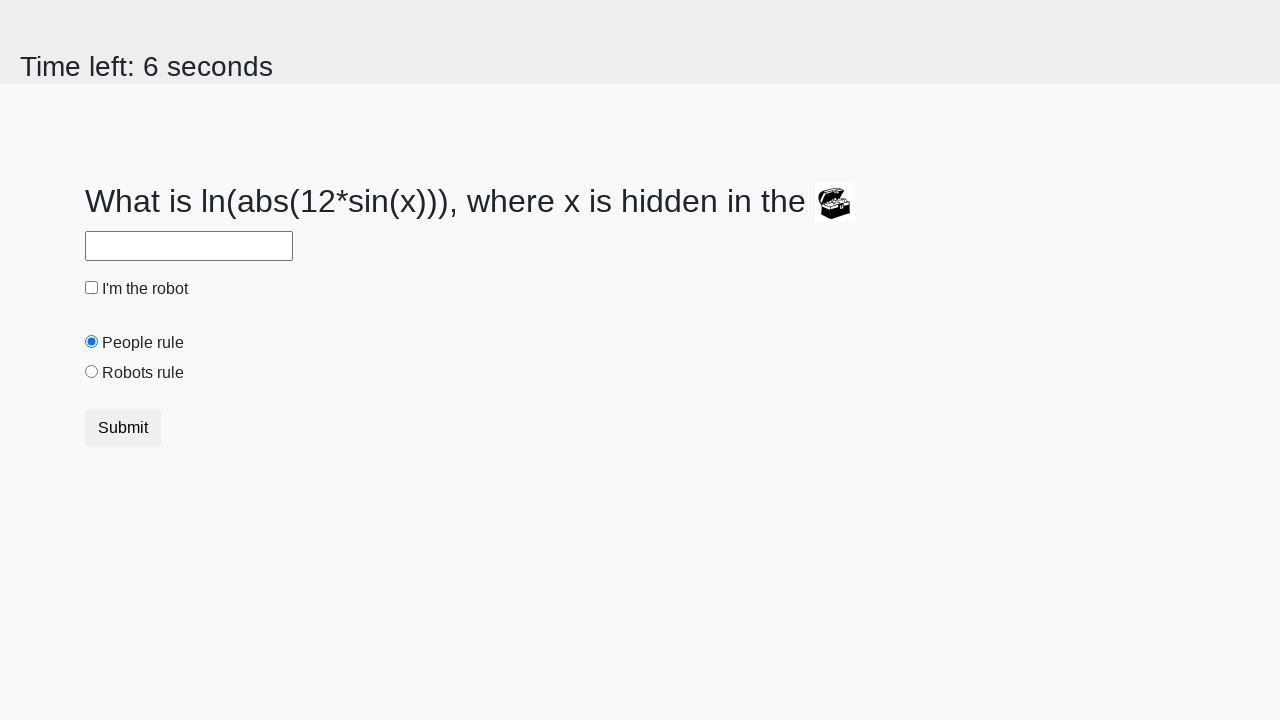

Filled answer field with calculated mathematical result on #answer
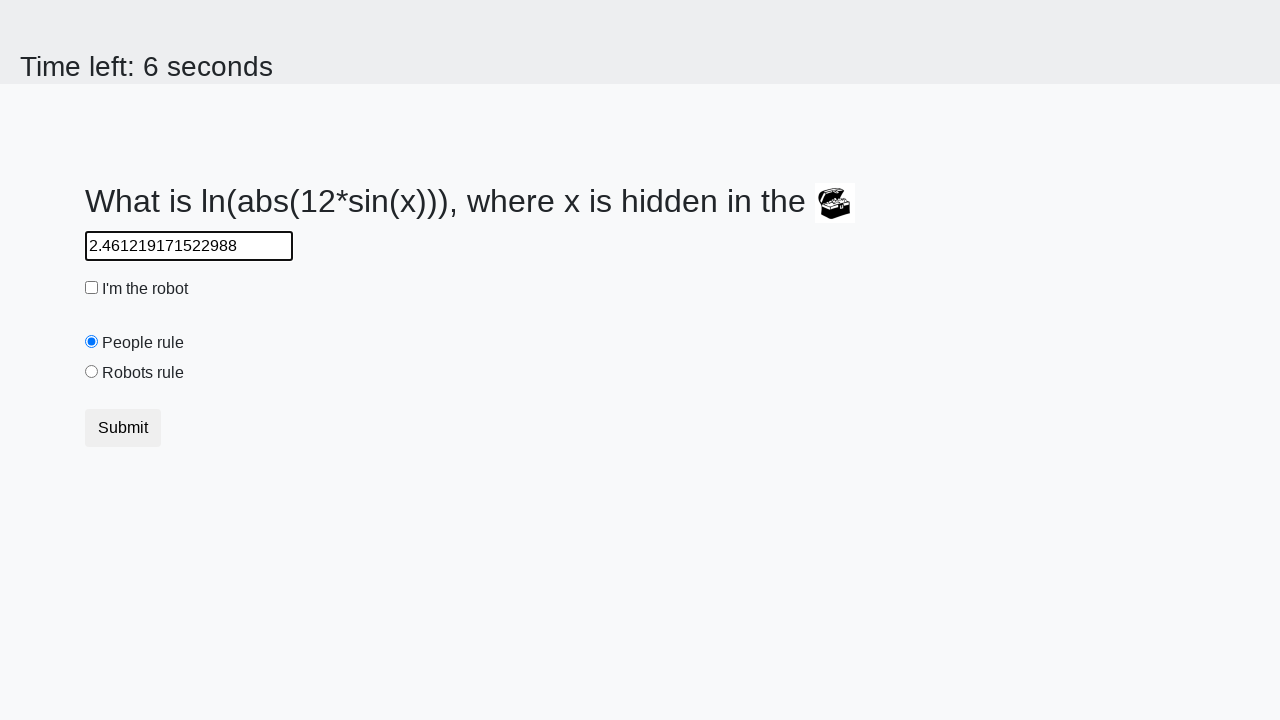

Clicked robot checkbox at (92, 288) on #robotCheckbox
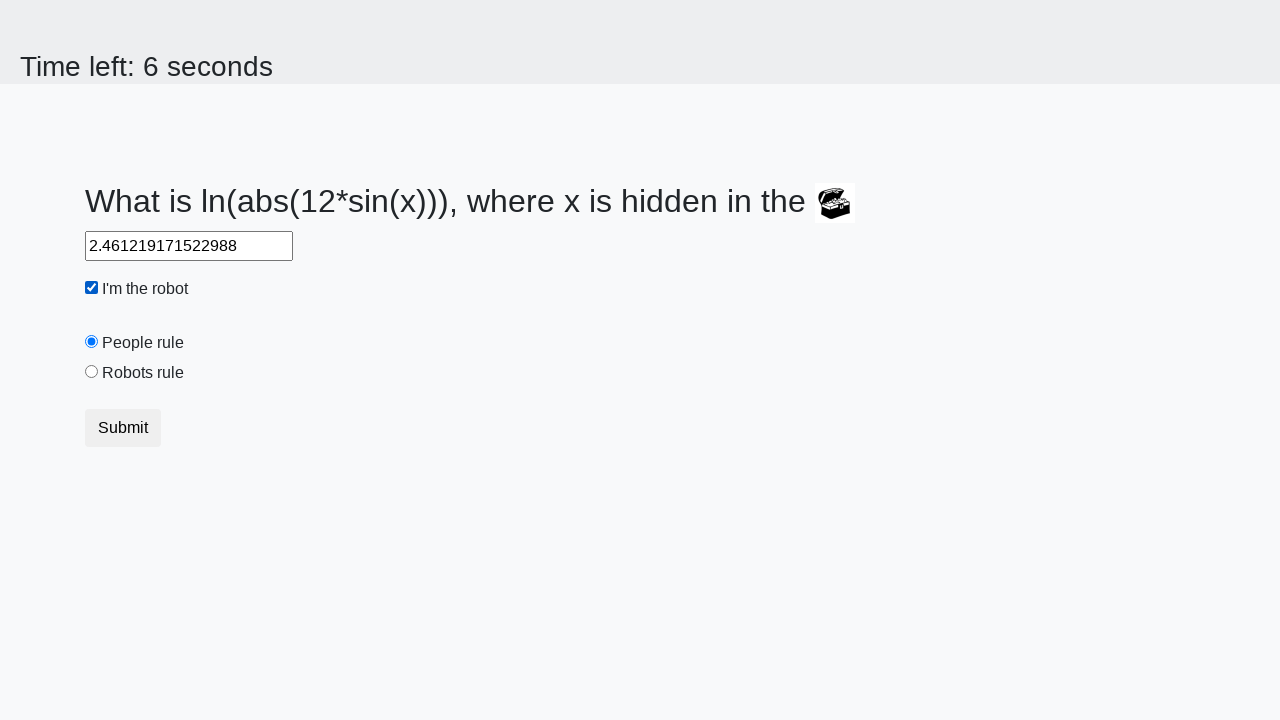

Selected robots rule radio button at (92, 372) on #robotsRule
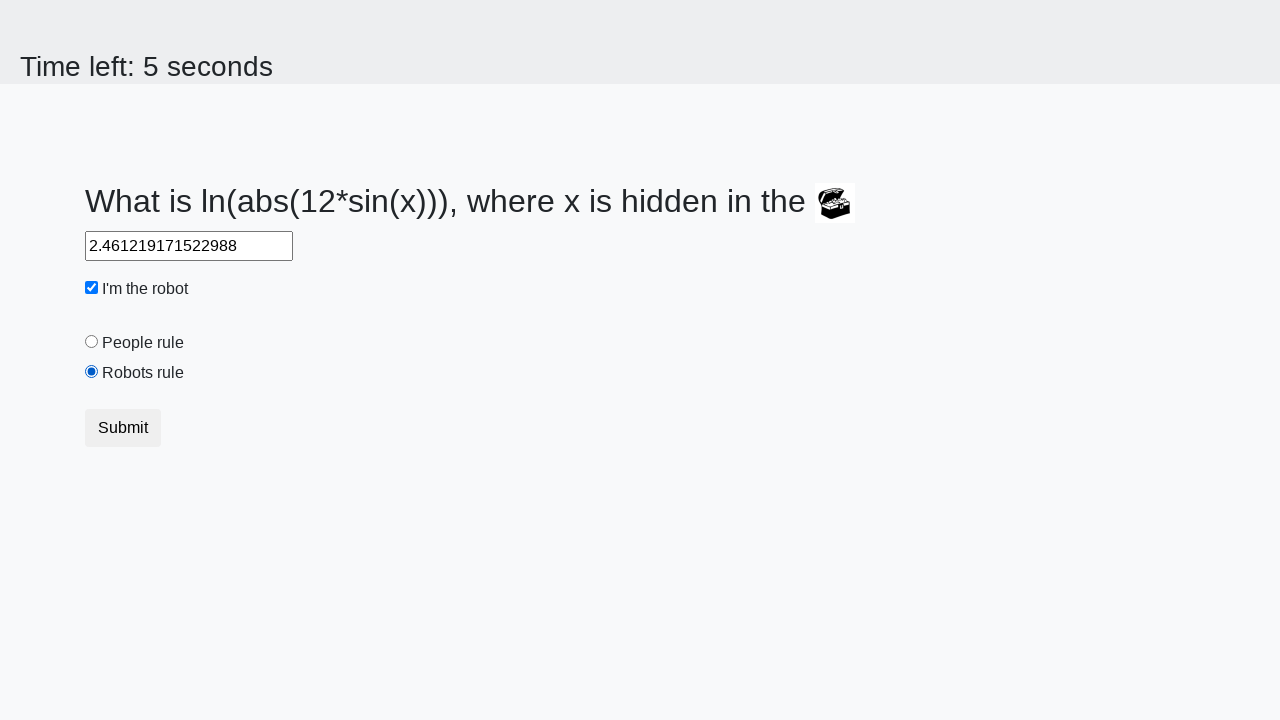

Clicked submit button to submit the form at (123, 428) on [type="submit"]
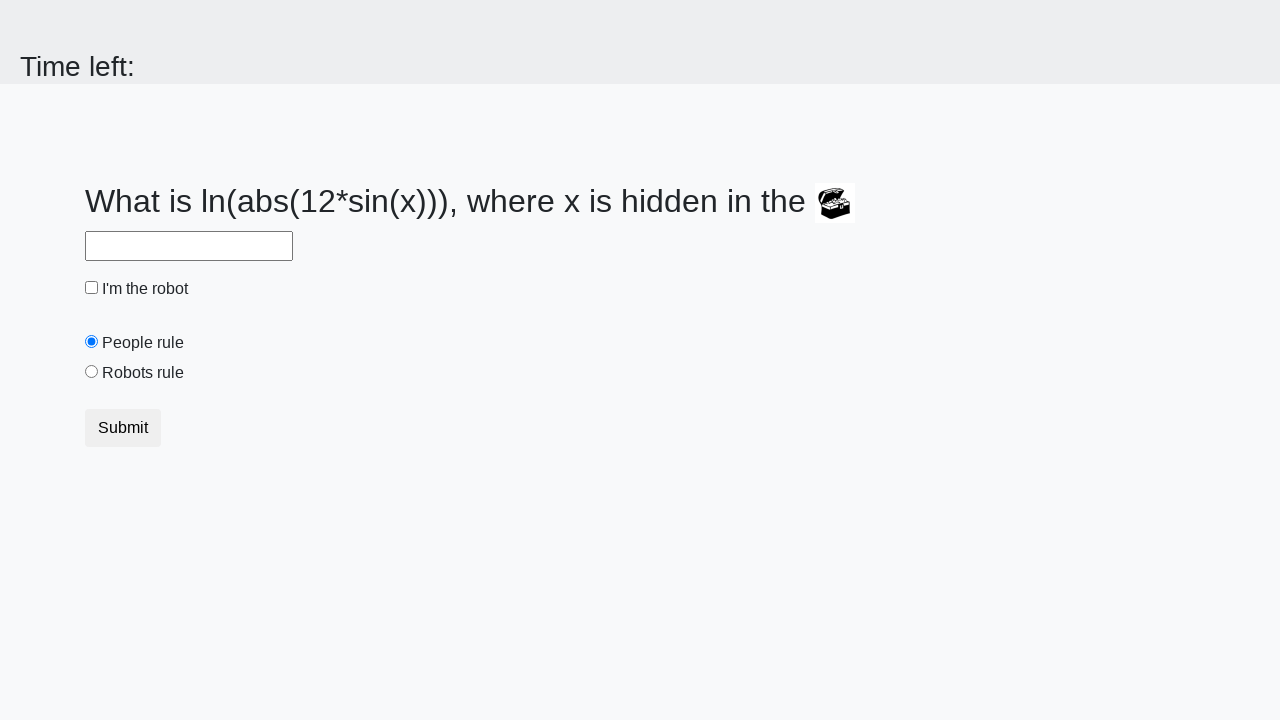

Set up dialog handler to accept alerts
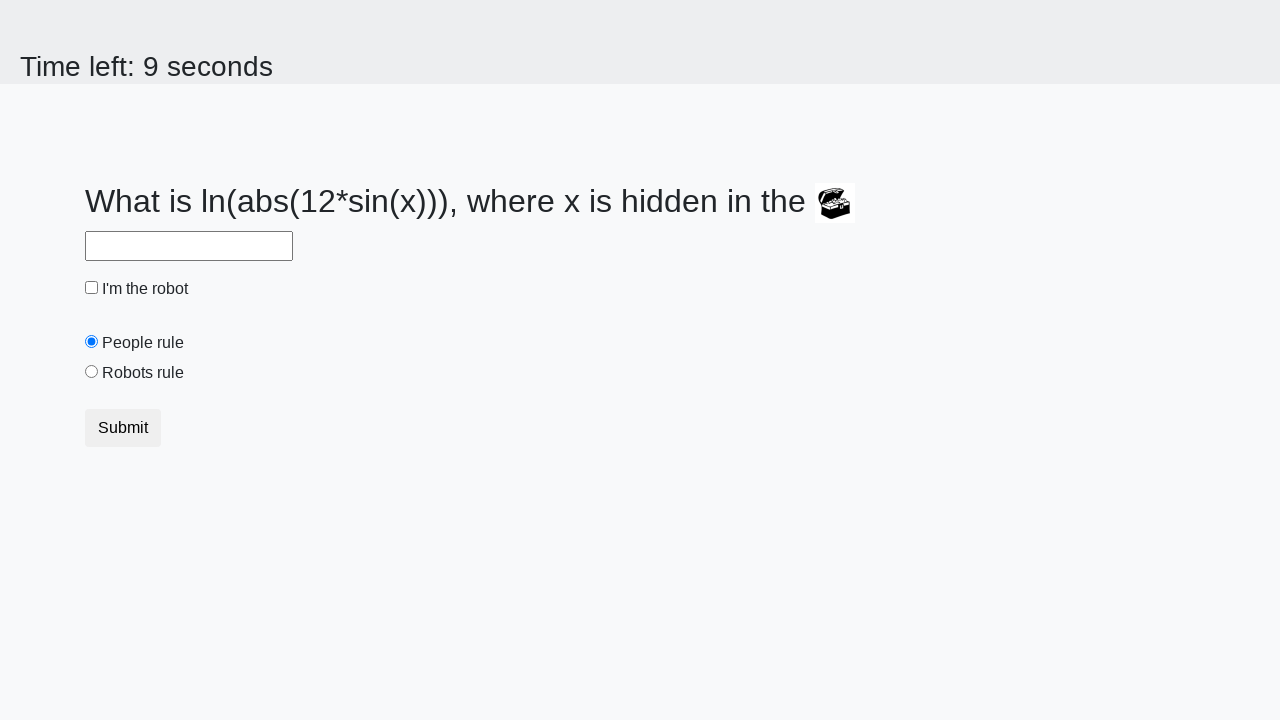

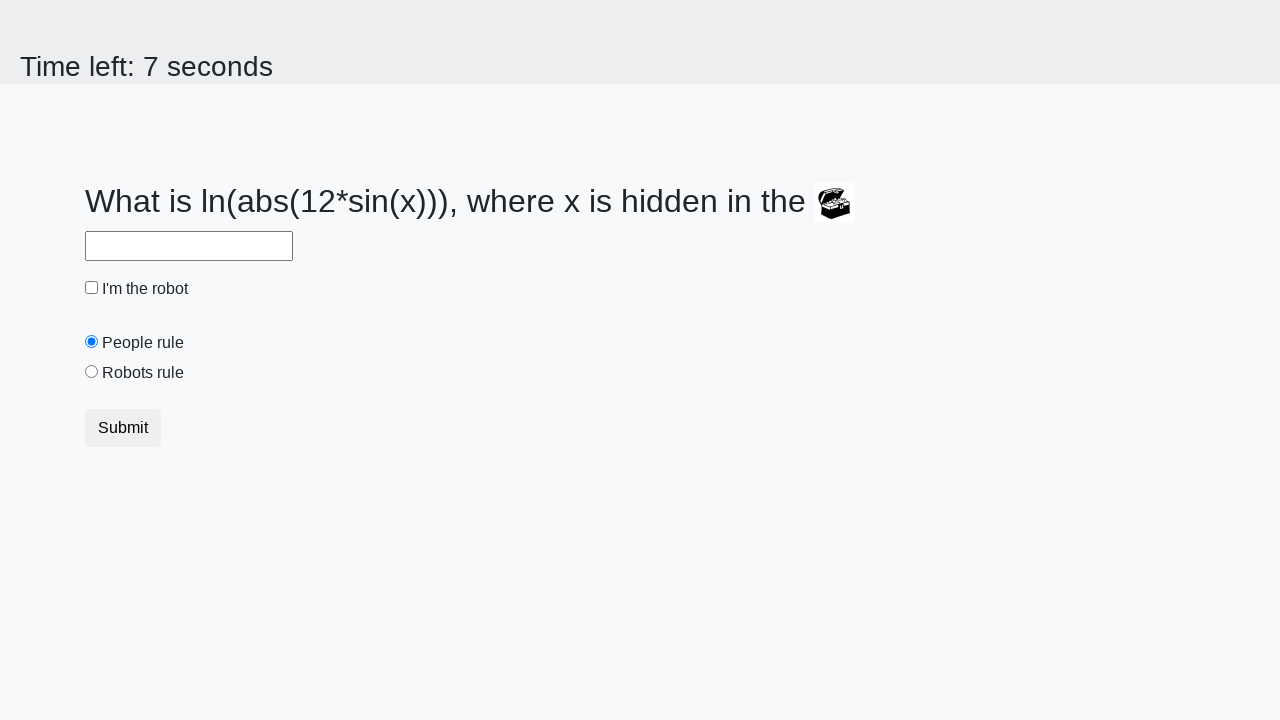